Tests slider movement functionality by clicking and dragging the slider handle horizontally by 40 pixels

Starting URL: https://jqueryui.com/slider/

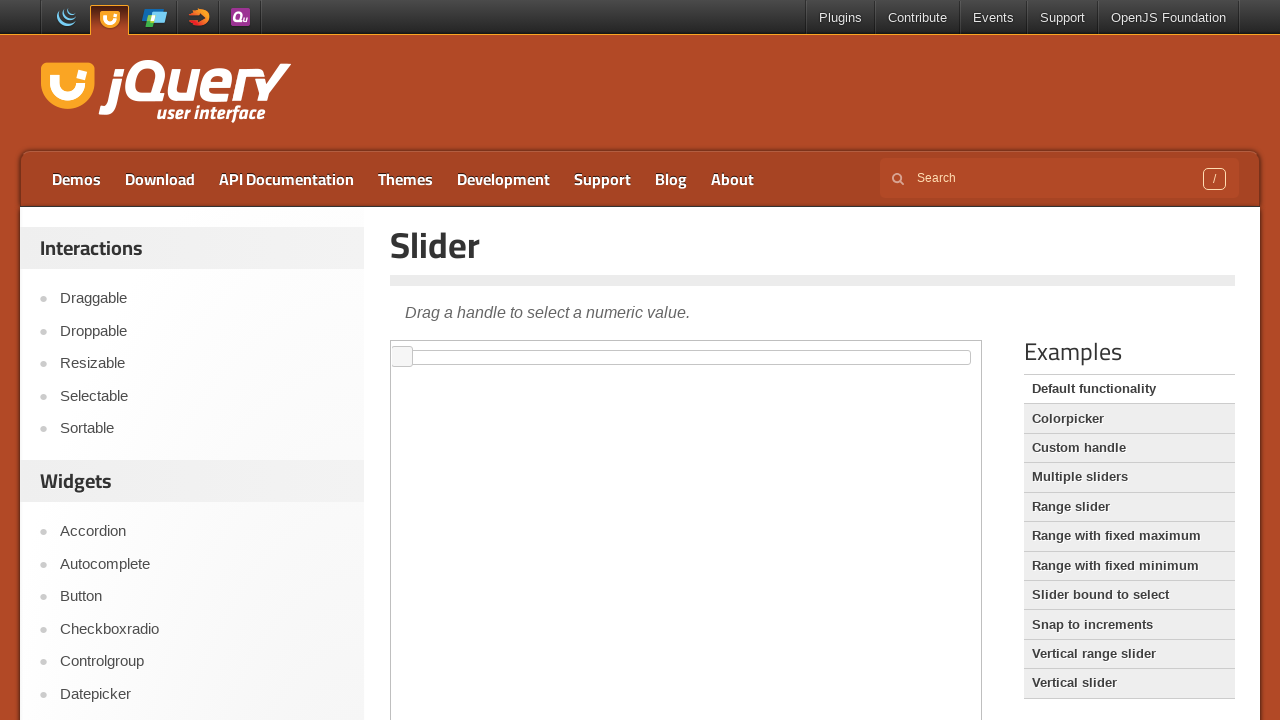

Located iframe containing the slider
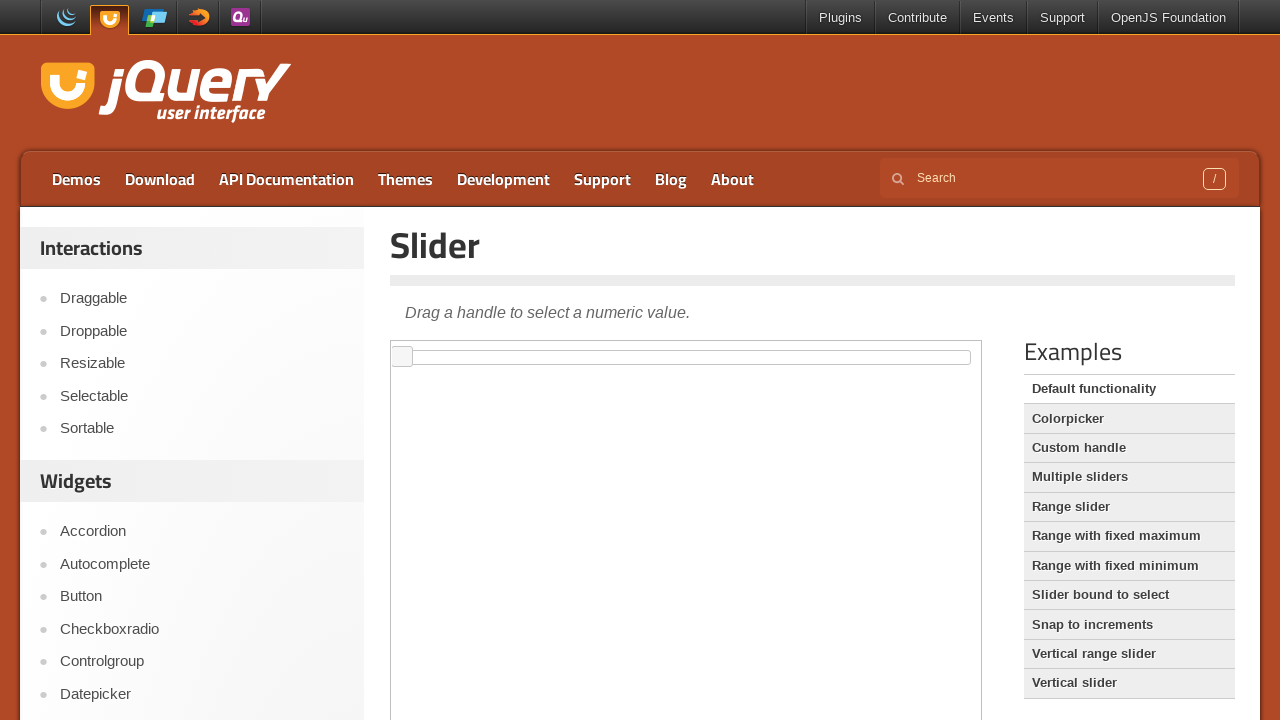

Located slider handle element
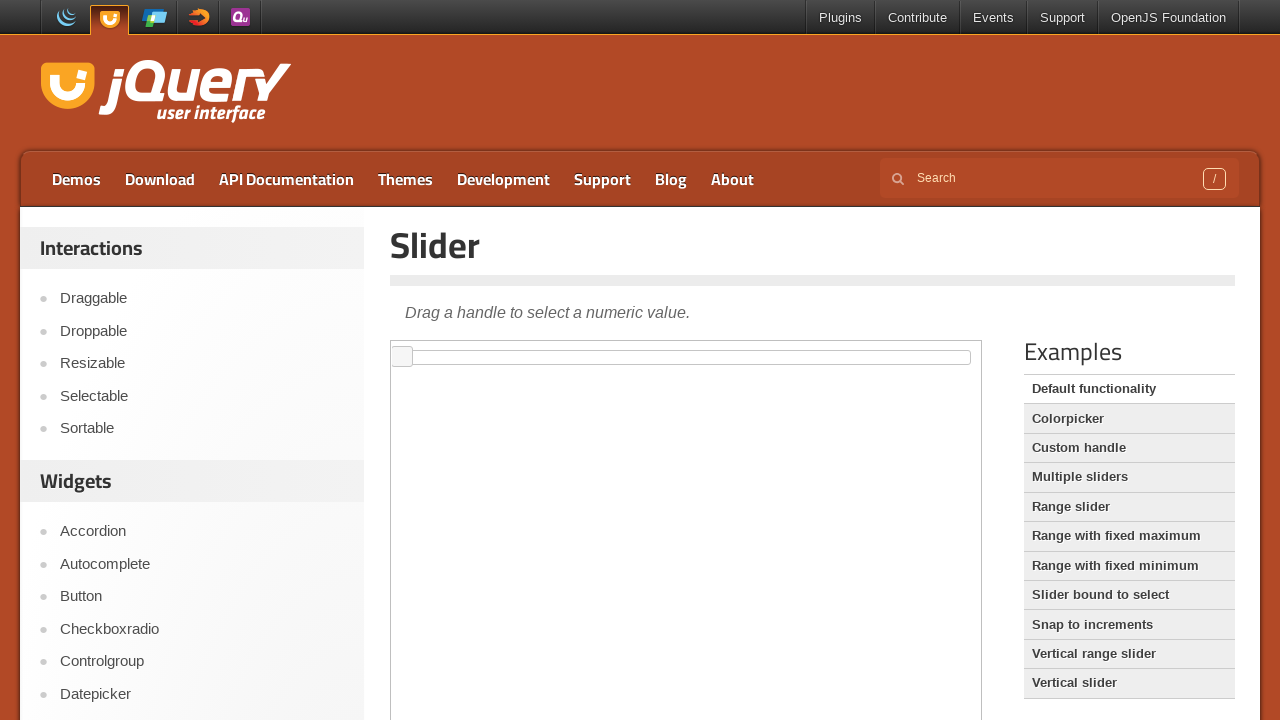

Retrieved slider handle bounding box coordinates
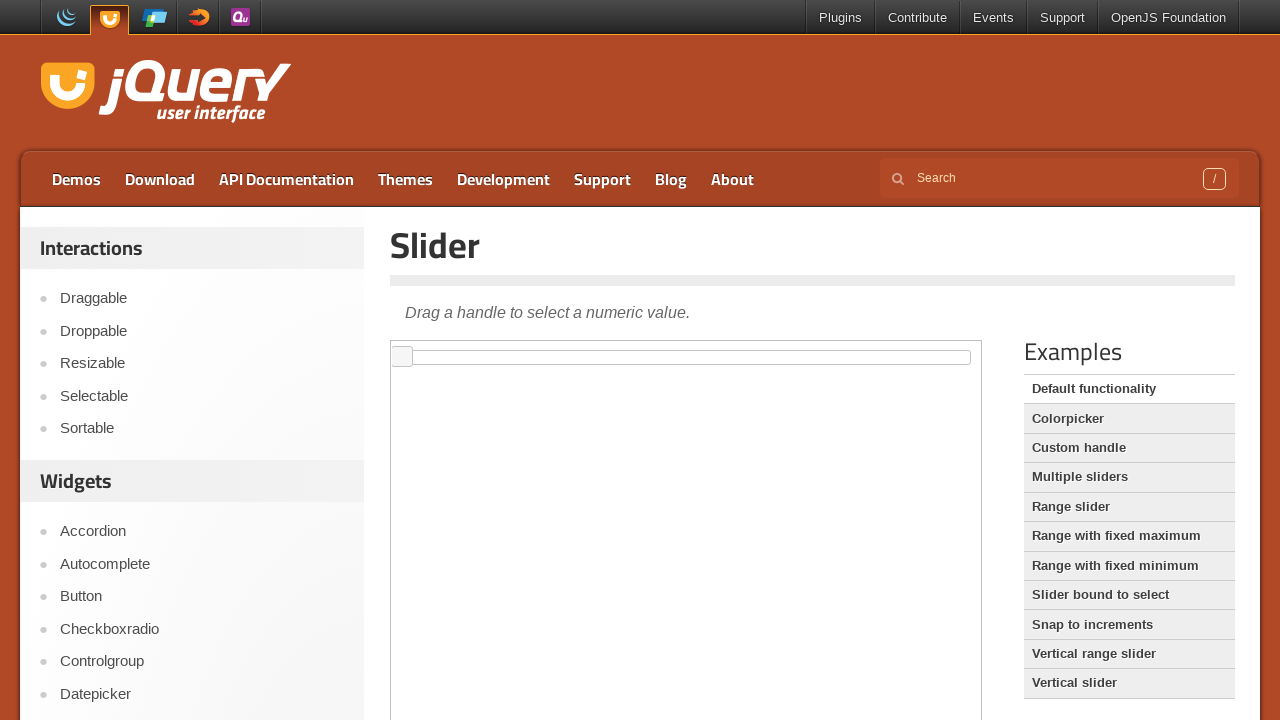

Moved mouse to center of slider handle at (402, 357)
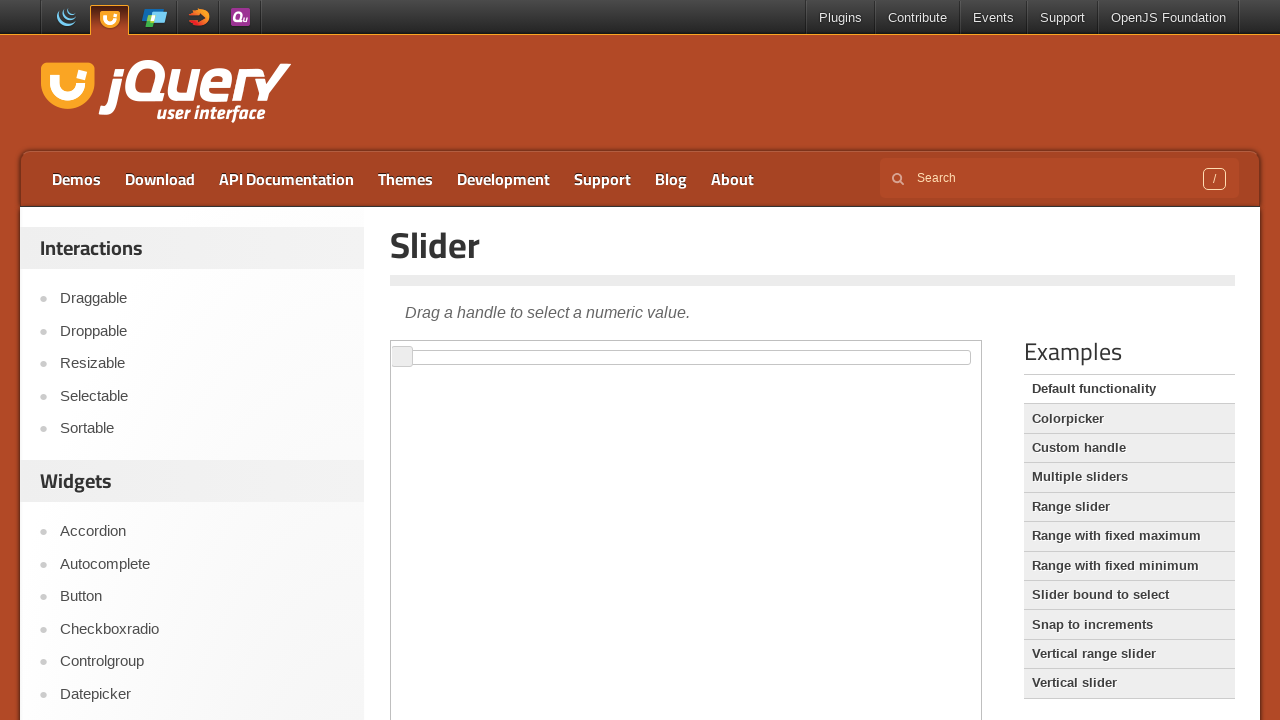

Pressed mouse button down on slider handle at (402, 357)
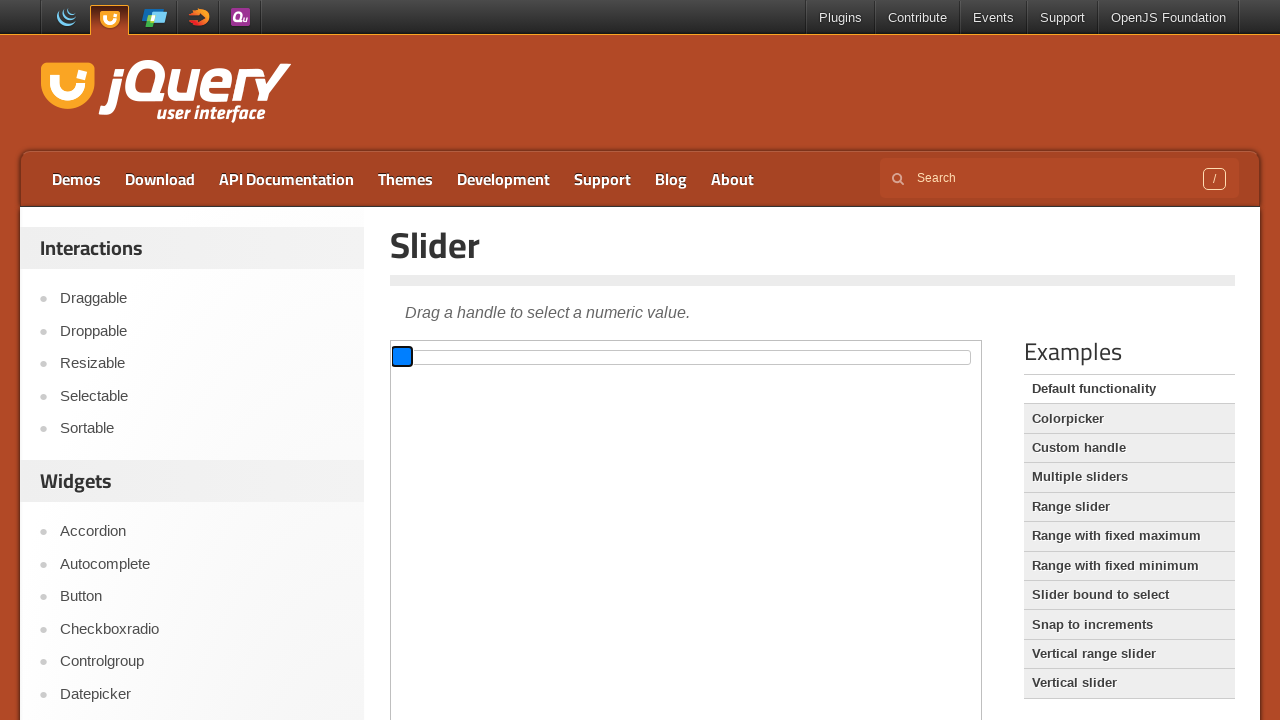

Dragged slider handle 40 pixels to the right at (442, 357)
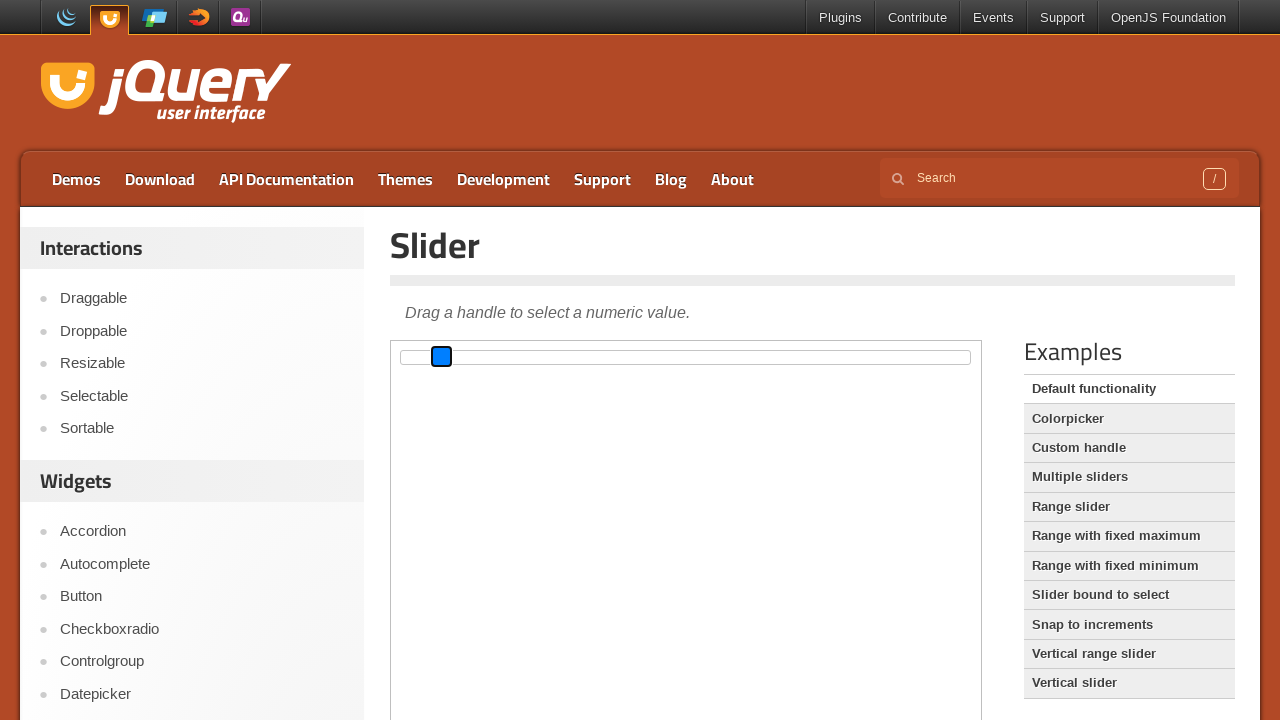

Released mouse button to complete slider drag operation at (442, 357)
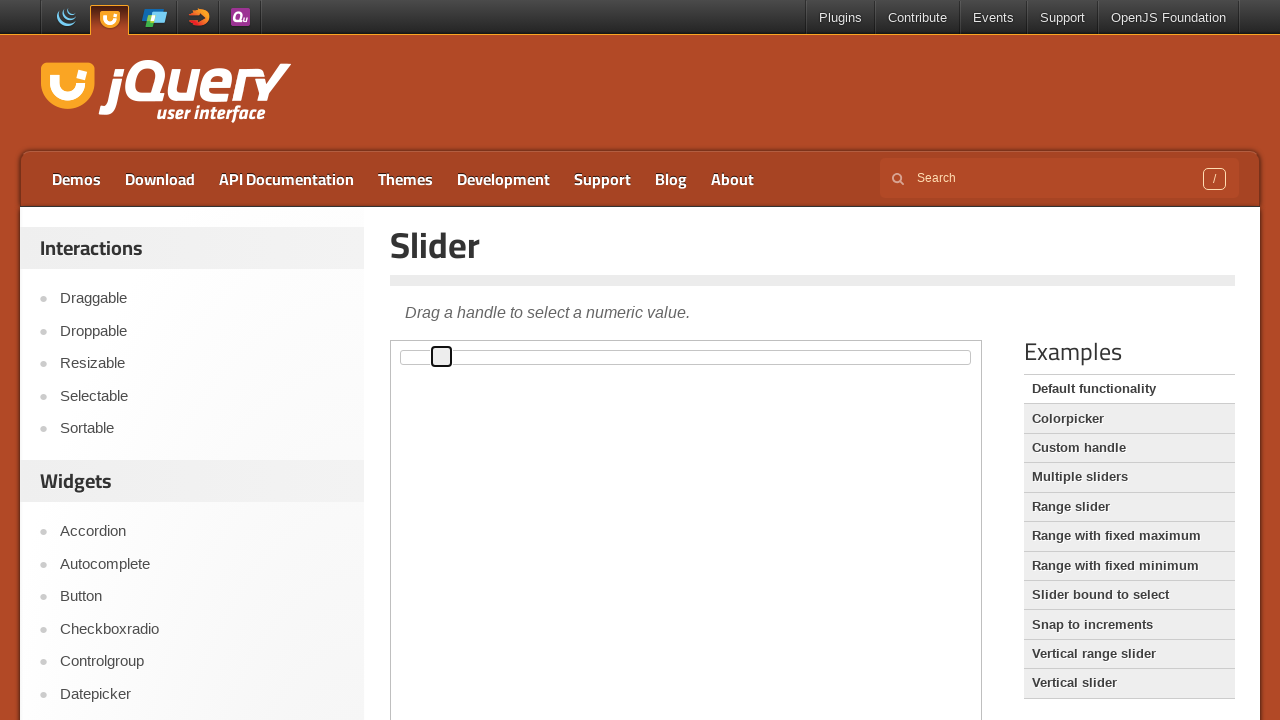

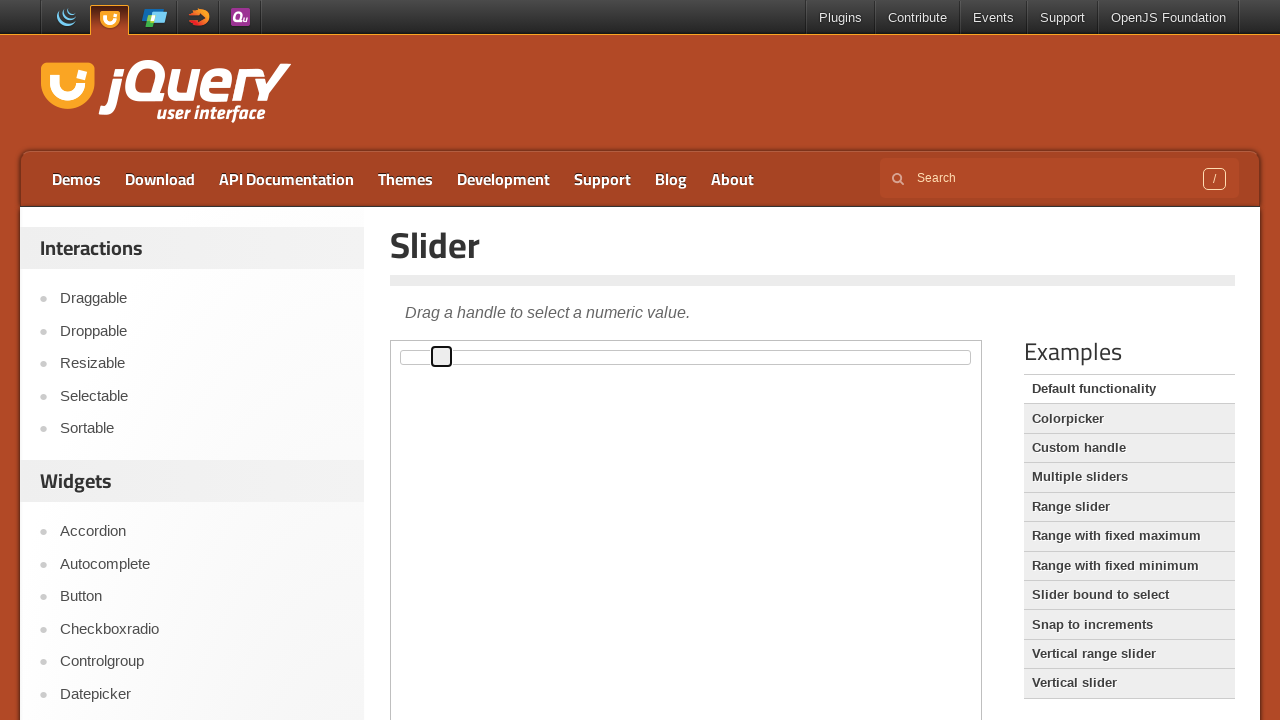